Tests user registration by filling out the registration form with user details and submitting it

Starting URL: https://parabank.parasoft.com/parabank/index.htm

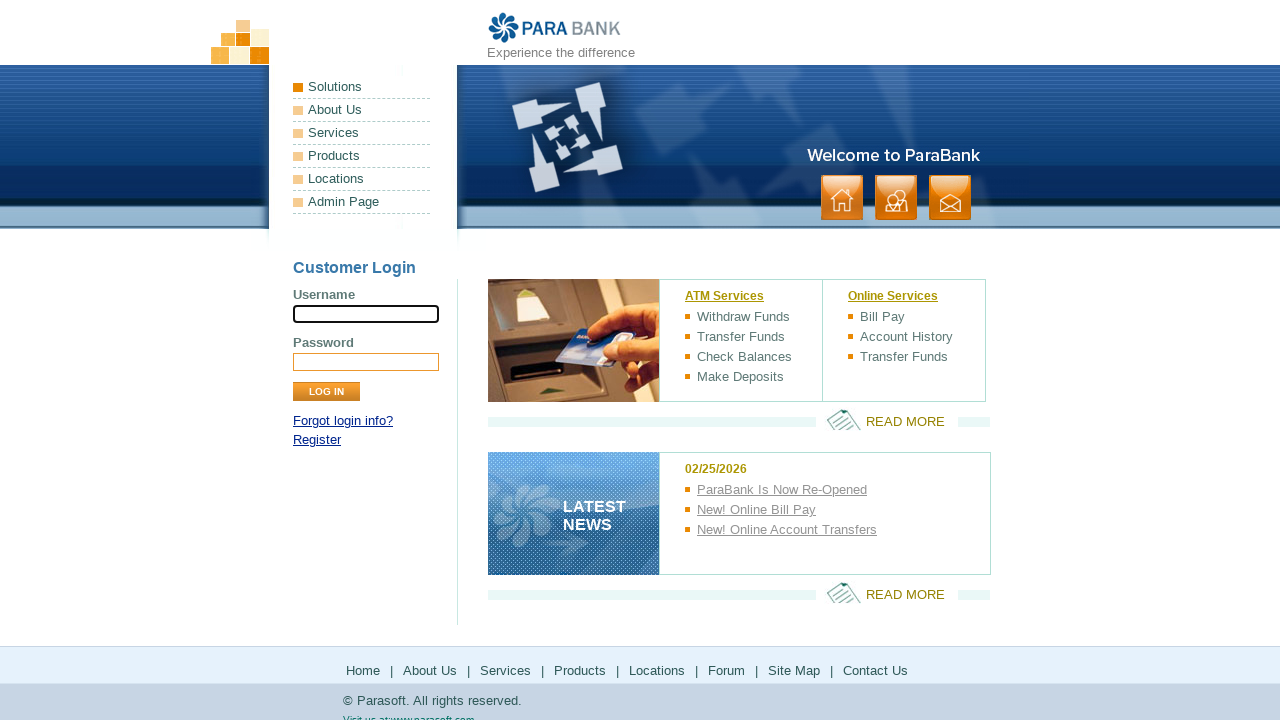

Clicked Register link at (317, 440) on xpath=//a[contains(text(),'Register')]
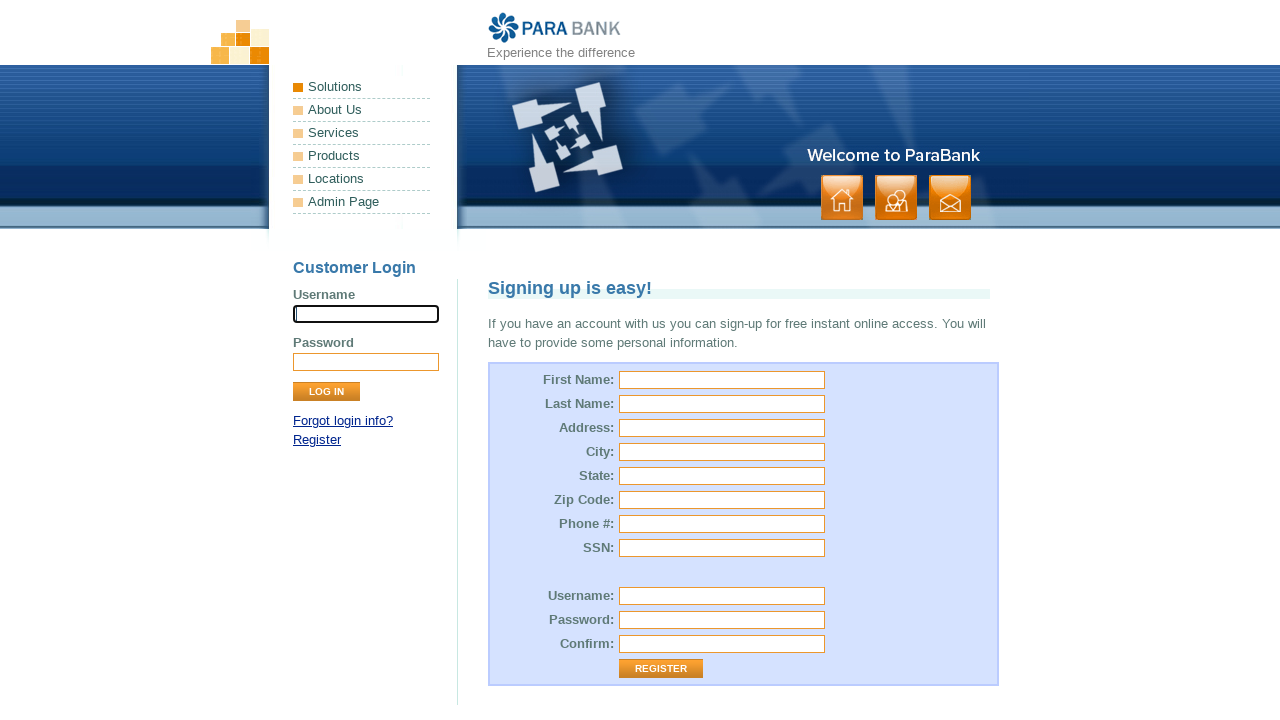

Filled first name field with 'Ramesh' on #customer\.firstName
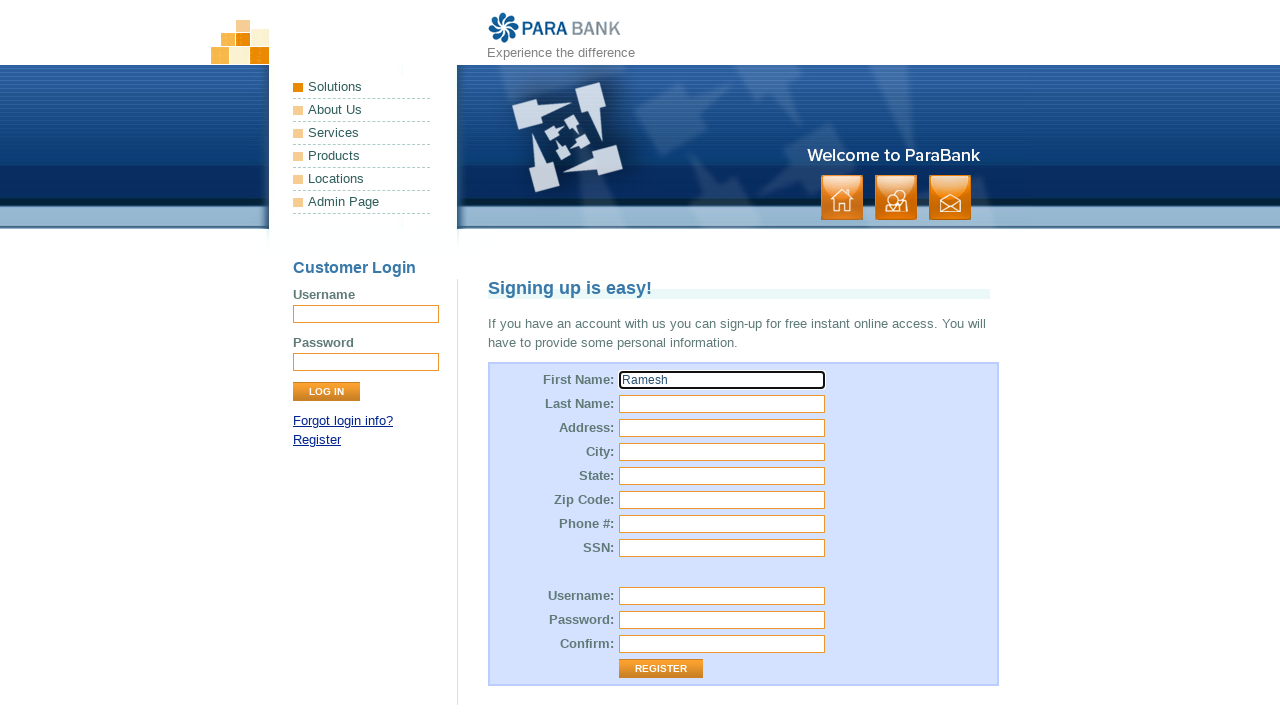

Filled last name field with 'Kothari' on #customer\.lastName
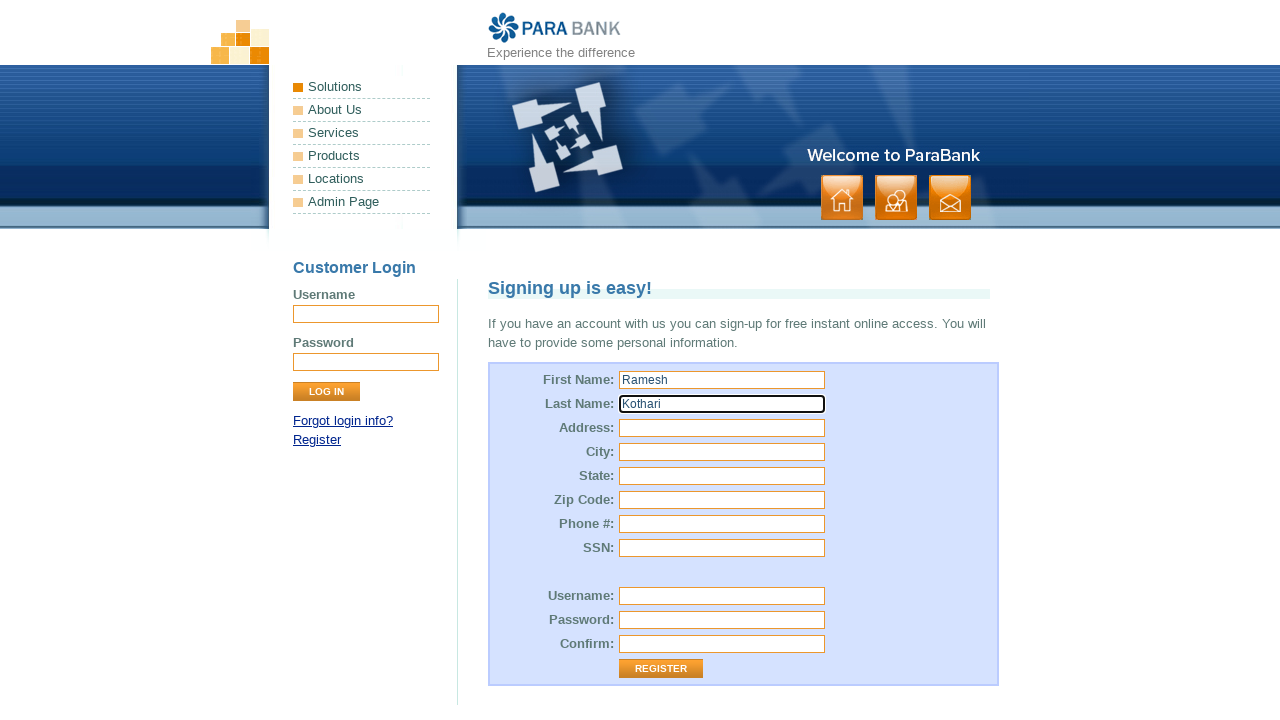

Filled street address field with 'Wembley' on #customer\.address\.street
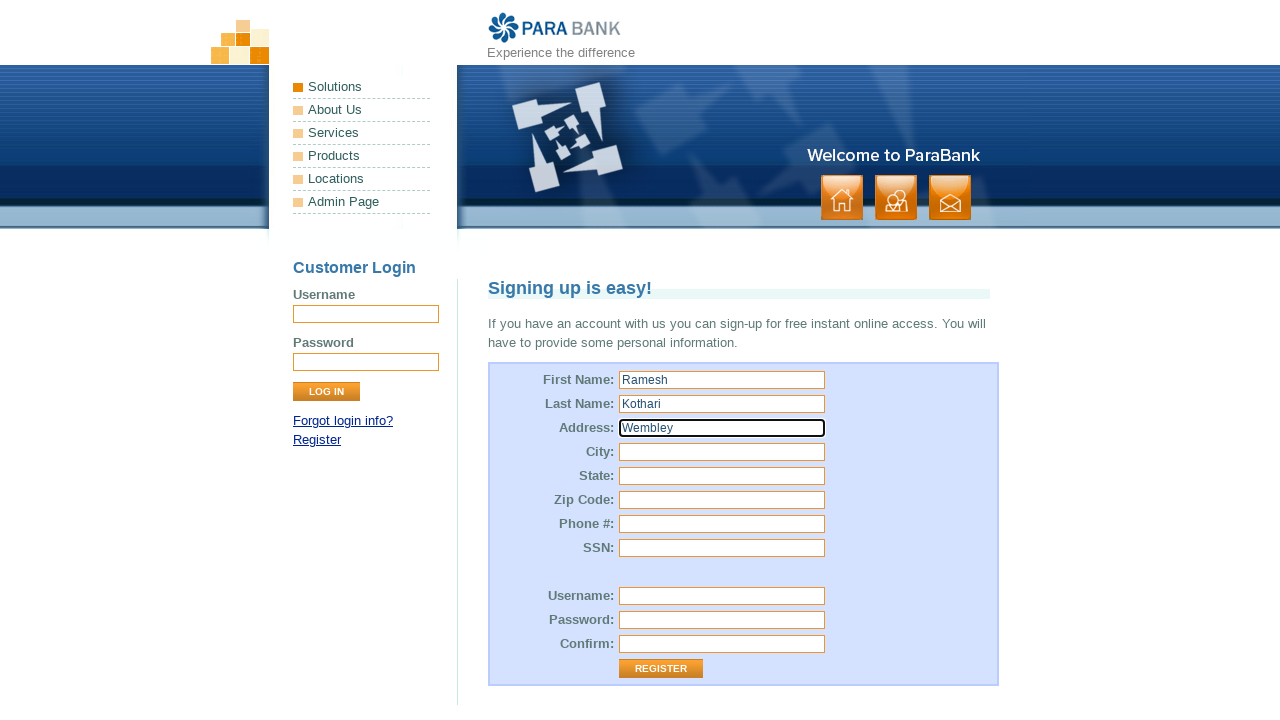

Filled city field with 'London' on #customer\.address\.city
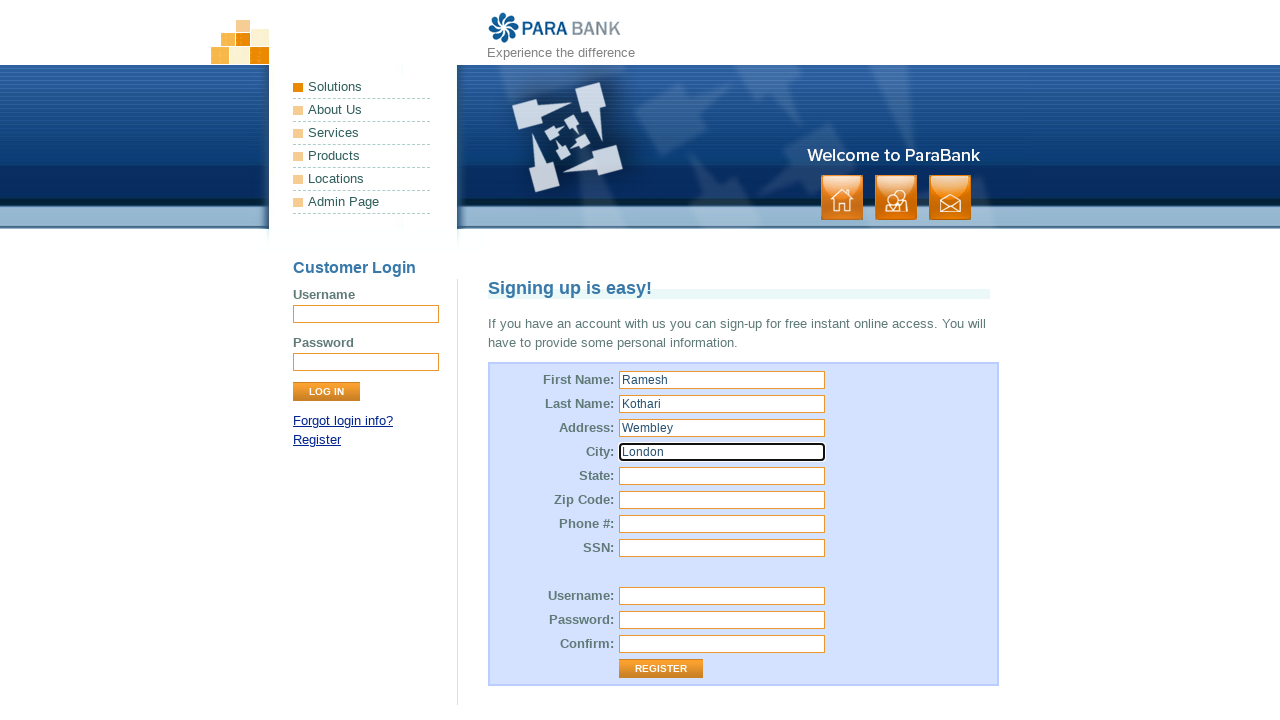

Filled state field with 'United Kingdom' on #customer\.address\.state
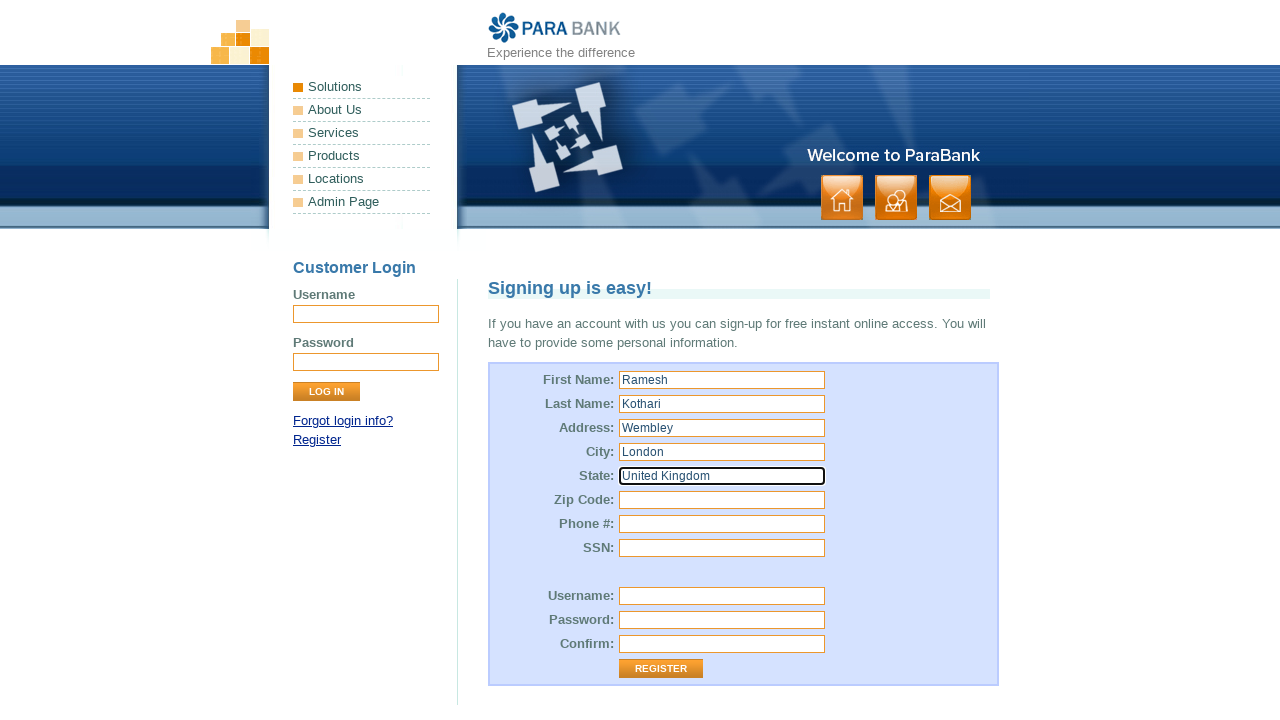

Filled zip code field with 'HA96KC' on #customer\.address\.zipCode
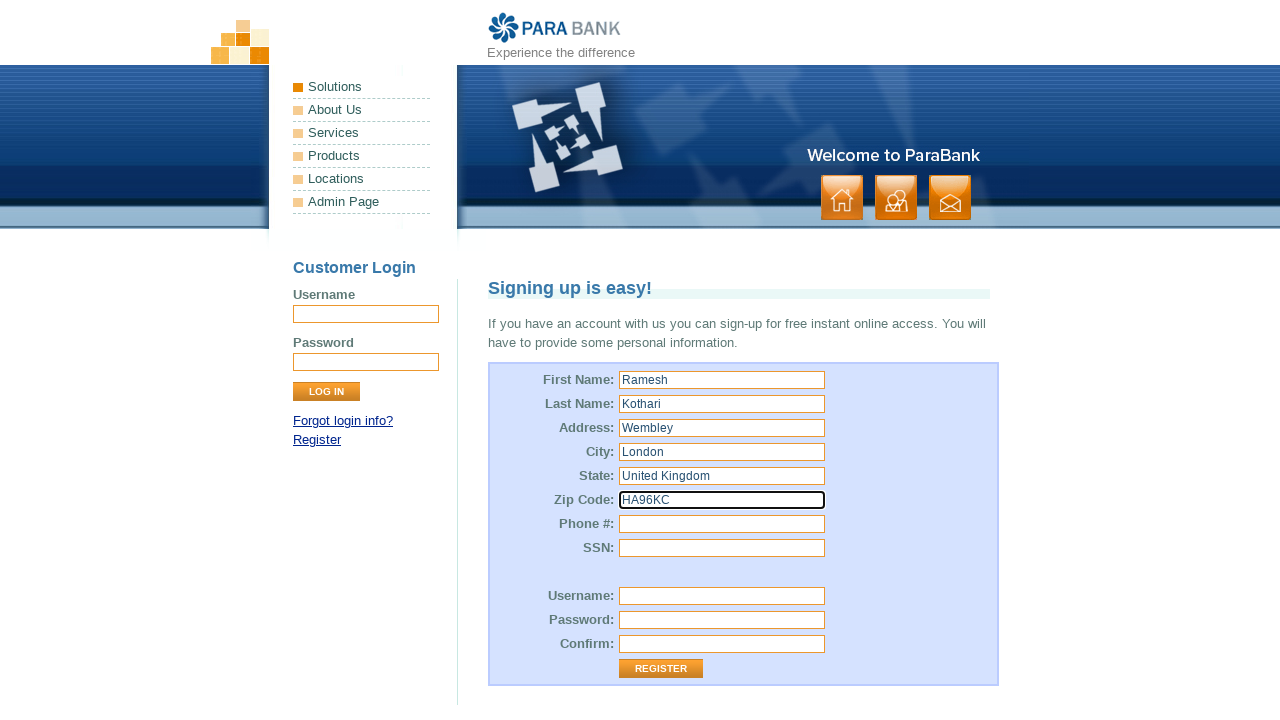

Filled phone number field with '07777788888' on #customer\.phoneNumber
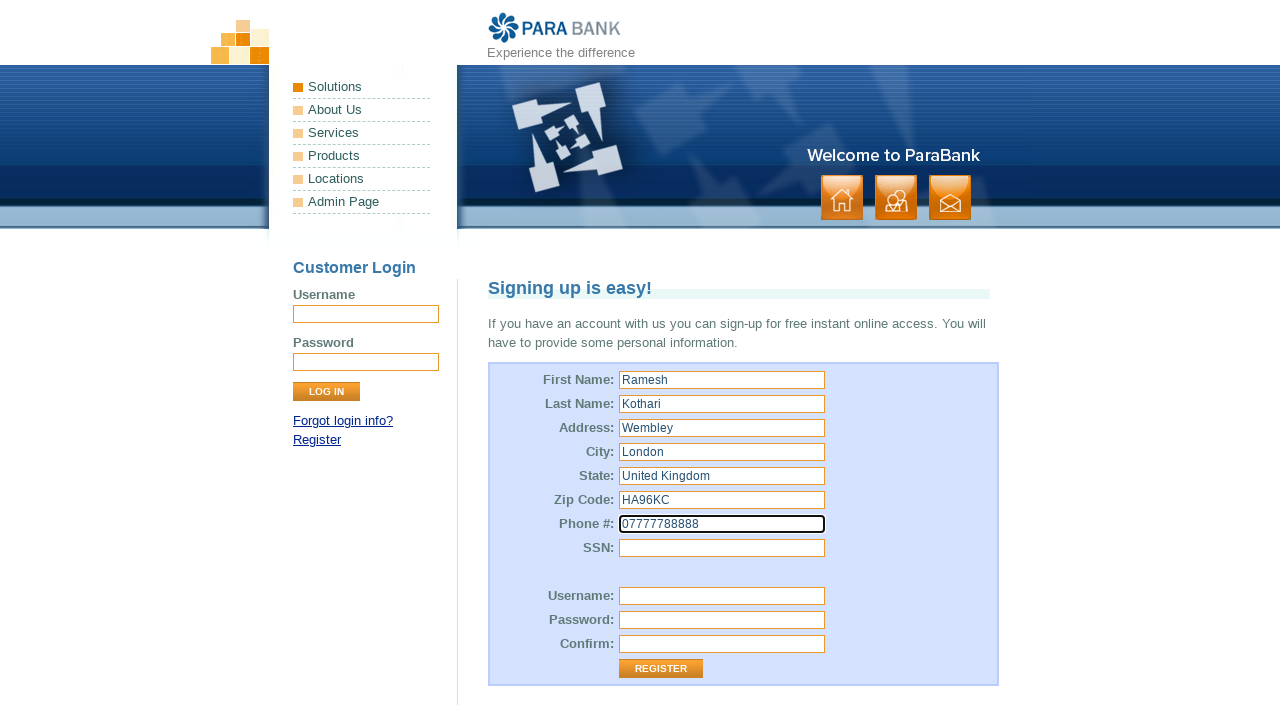

Filled SSN field with '123456789' on #customer\.ssn
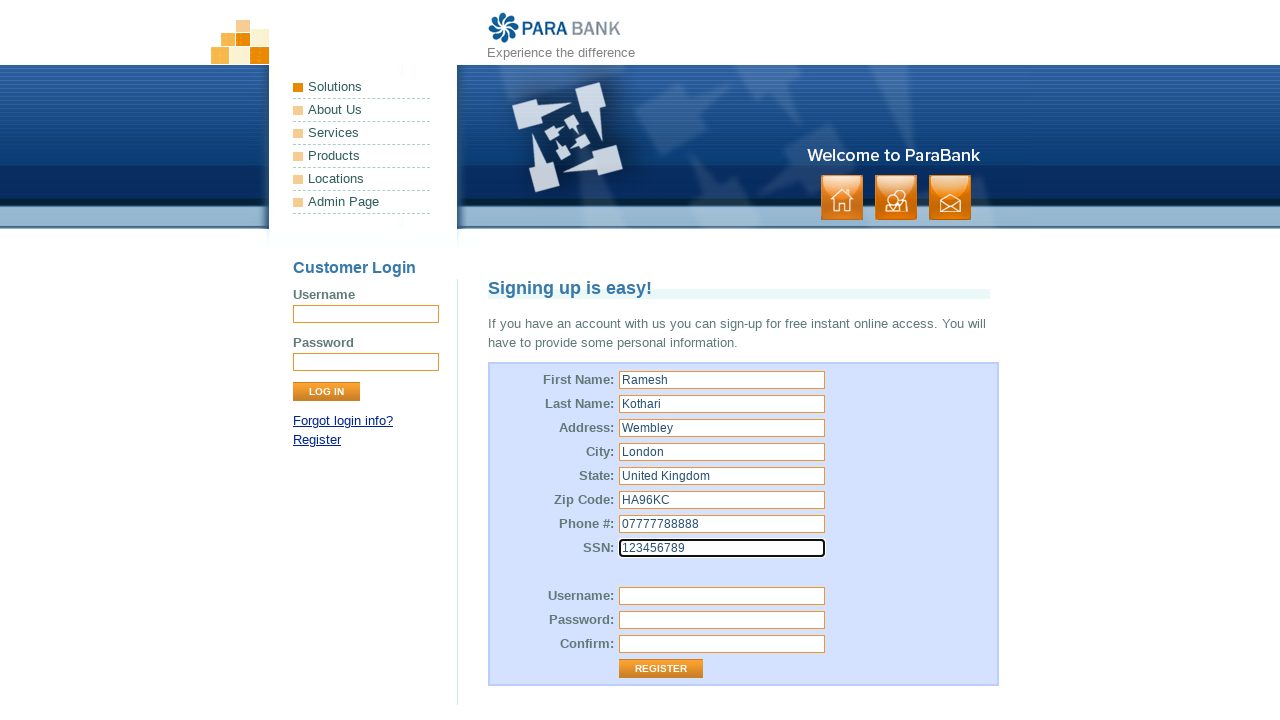

Filled username field with 'Ramesh123' on #customer\.username
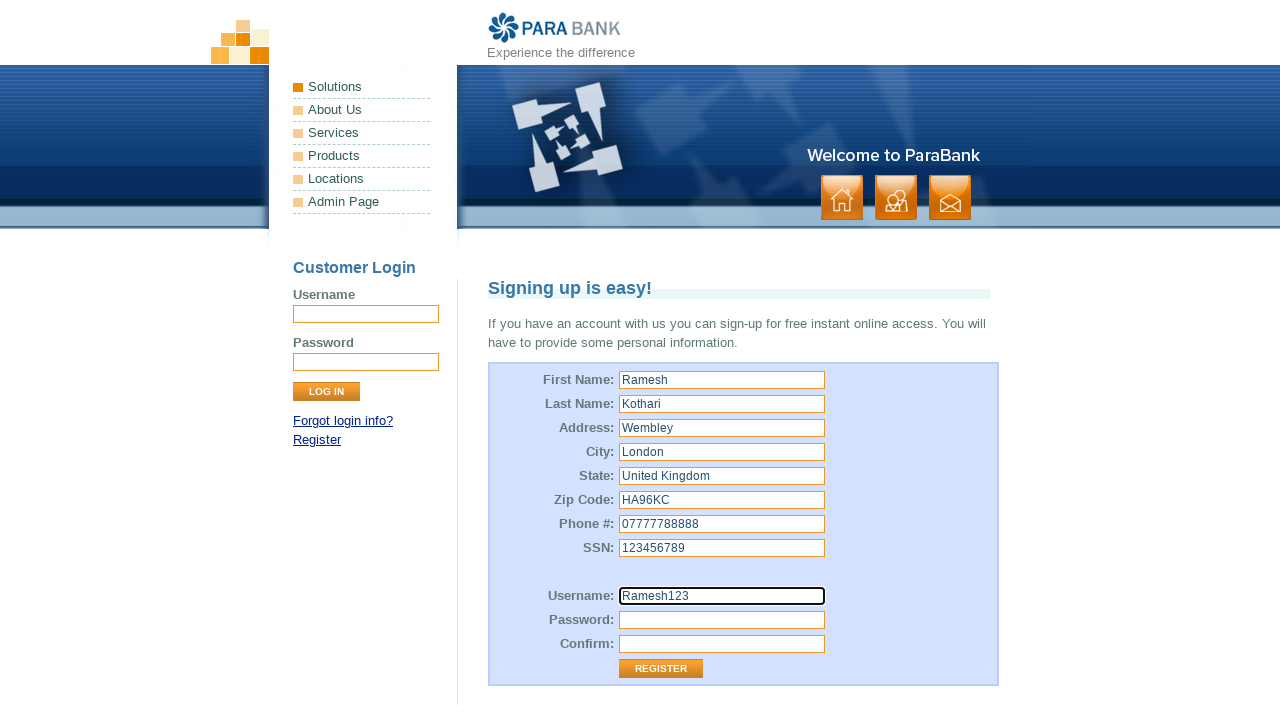

Filled password field with '123456' on #customer\.password
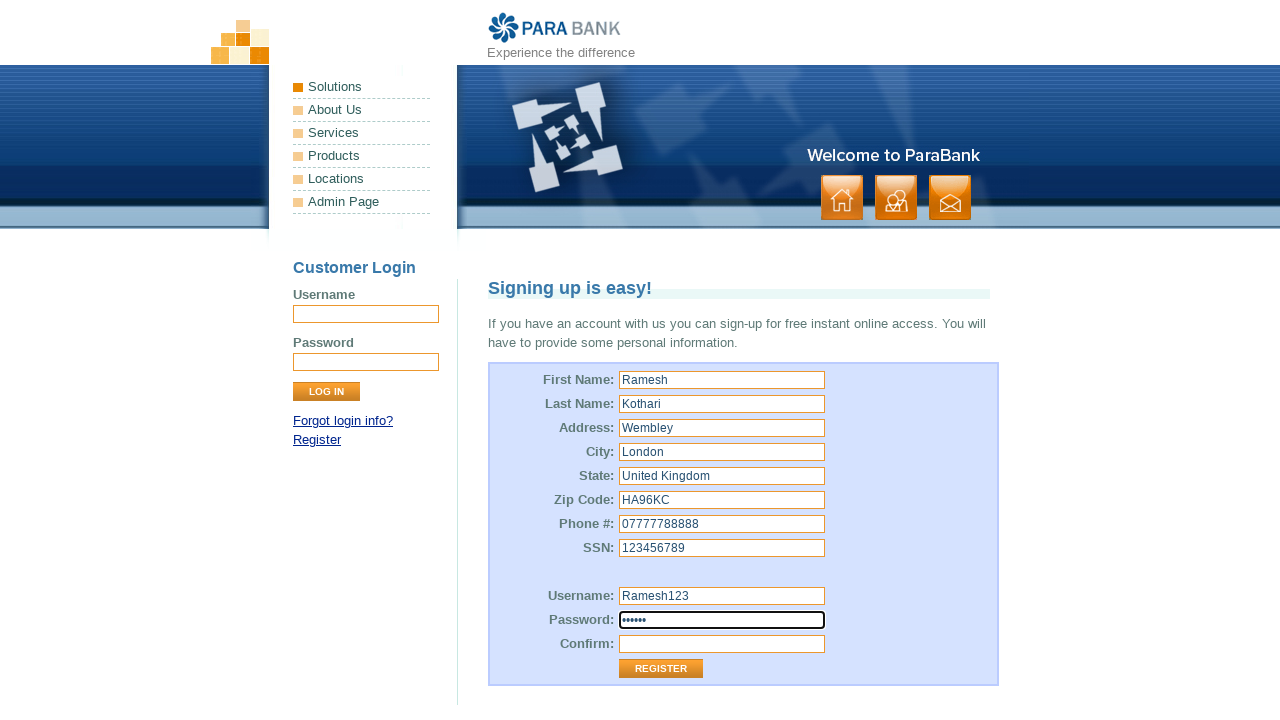

Filled repeated password field with '123456' on #repeatedPassword
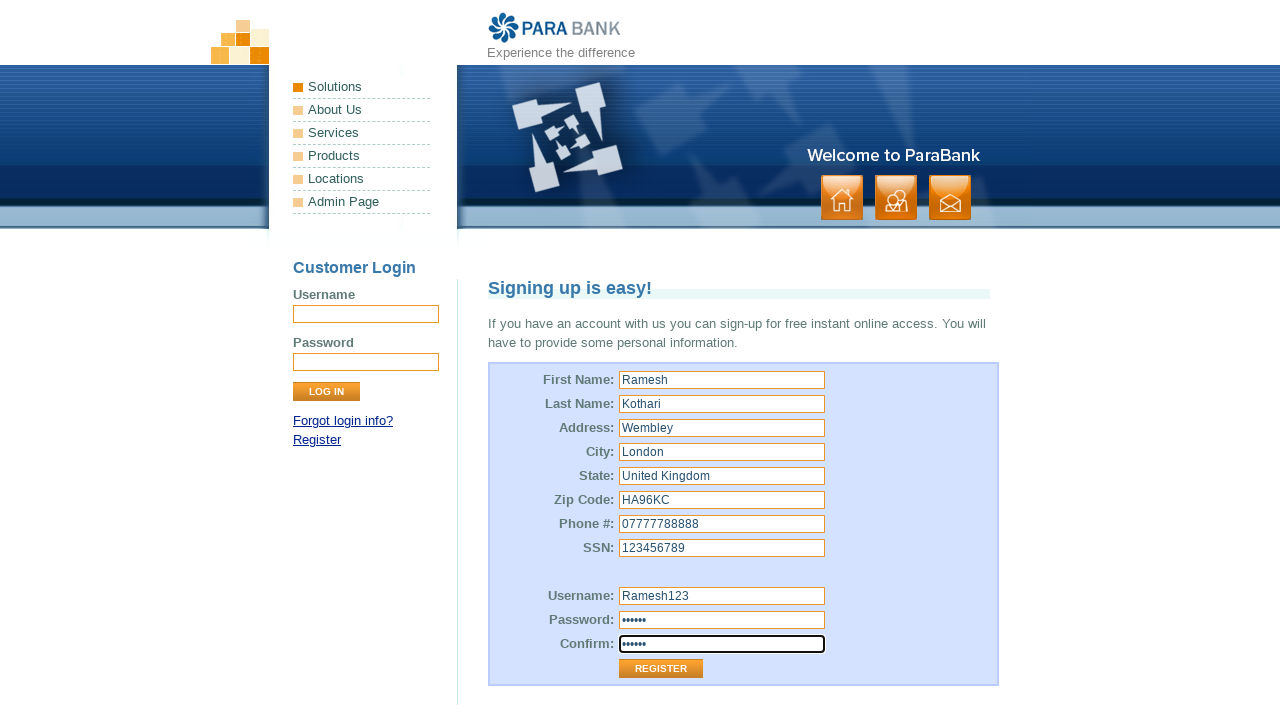

Clicked REGISTER button to submit the registration form at (661, 669) on xpath=//table[@class='form2']//input[@type='submit']
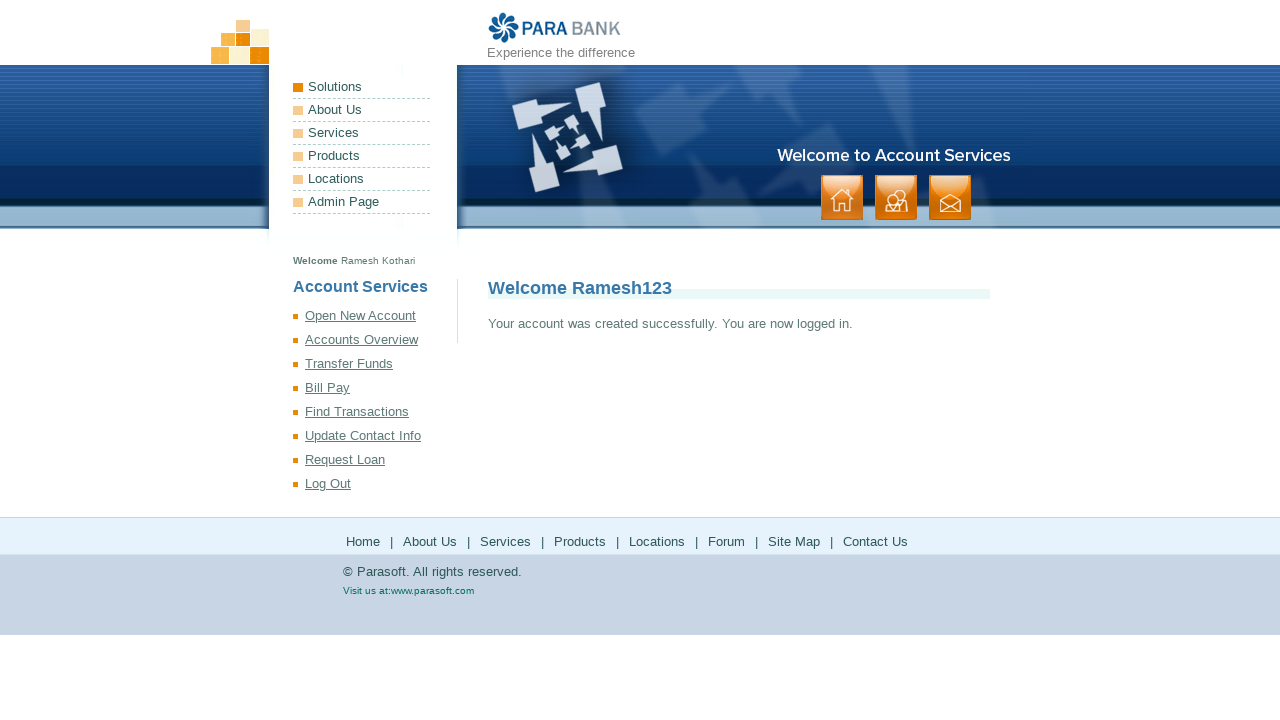

Success message element loaded
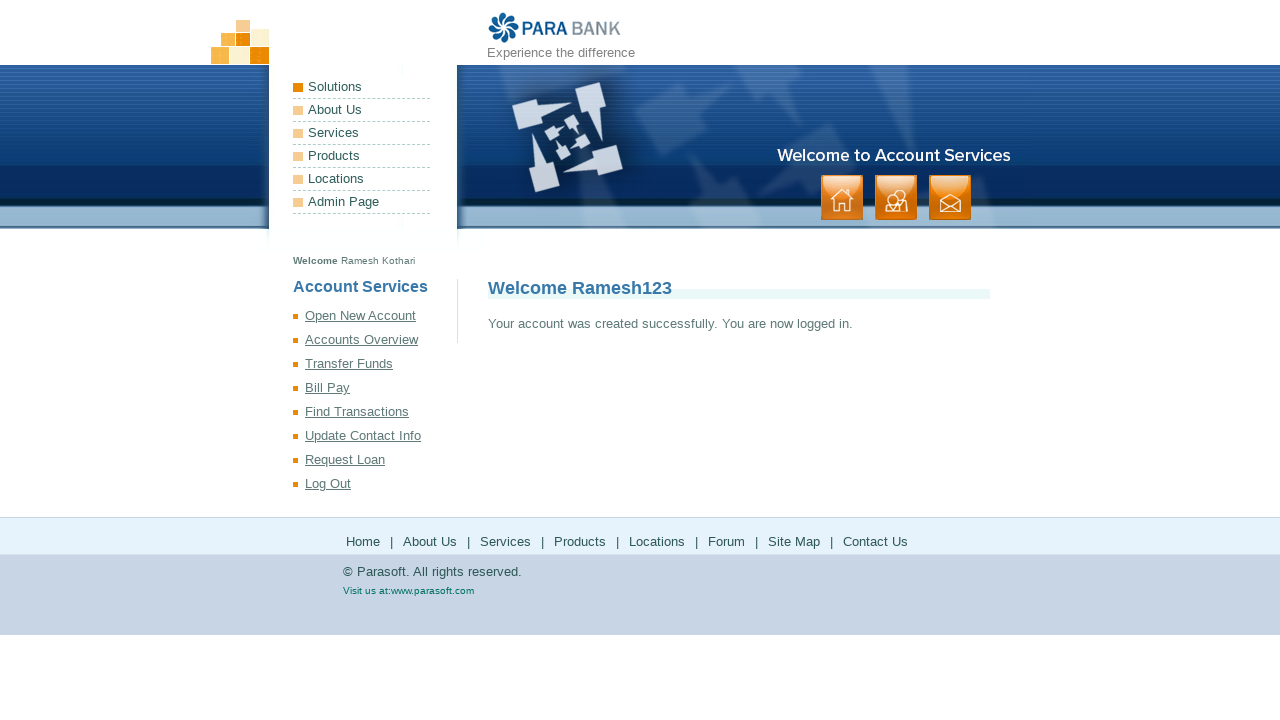

Verified success message 'Your account was created successfully' is displayed
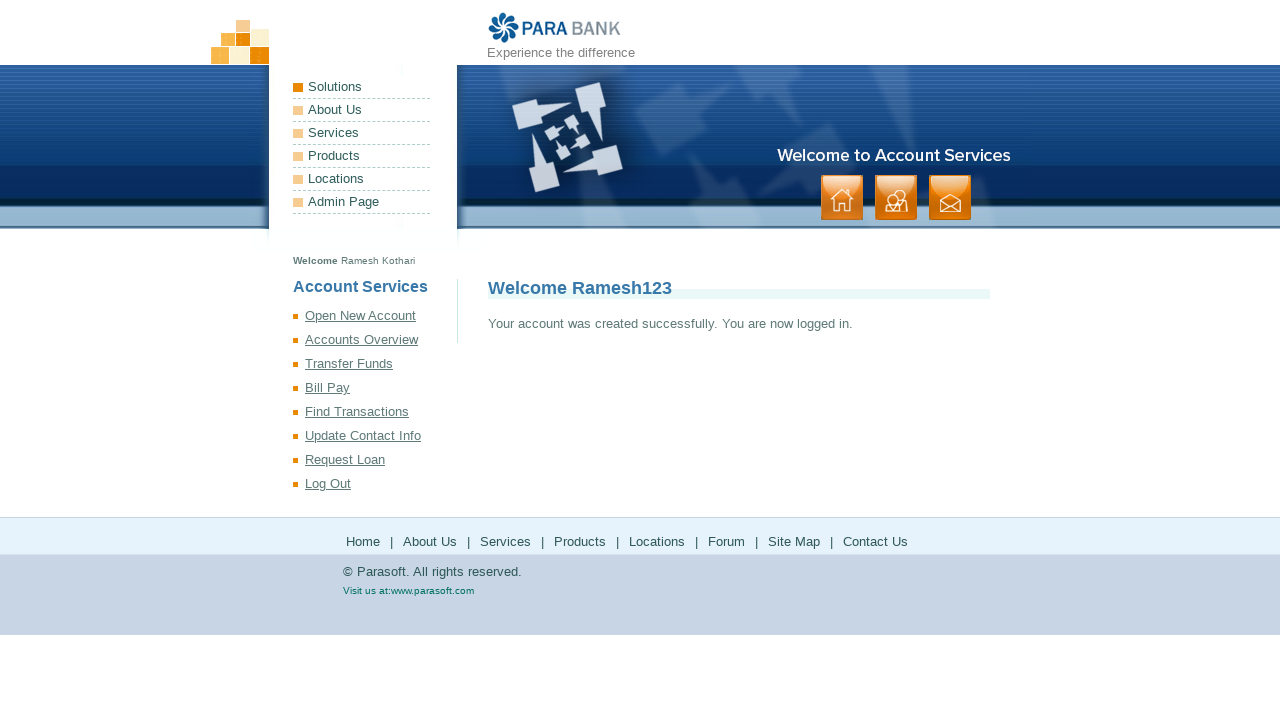

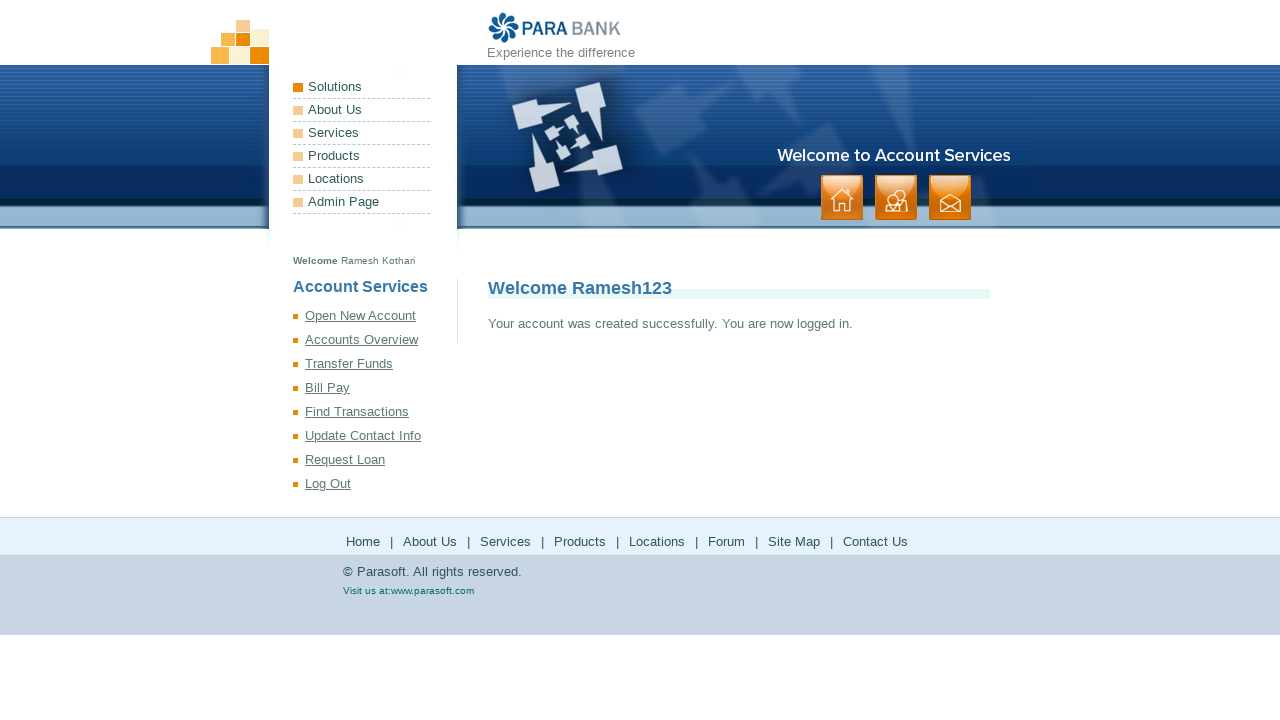